Tests checkbox functionality by checking and unchecking two checkboxes and verifying their states.

Starting URL: https://the-internet.herokuapp.com/

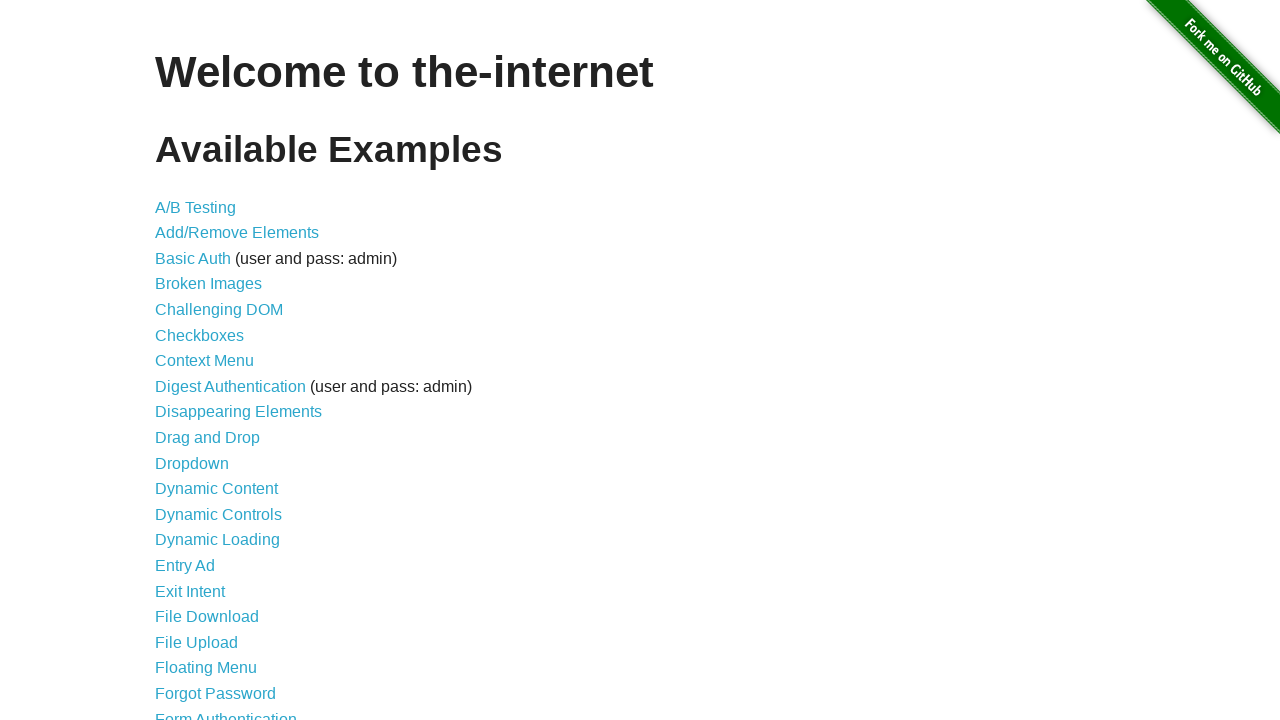

Clicked on Checkboxes link at (200, 335) on a >> internal:has-text="Checkboxes"i
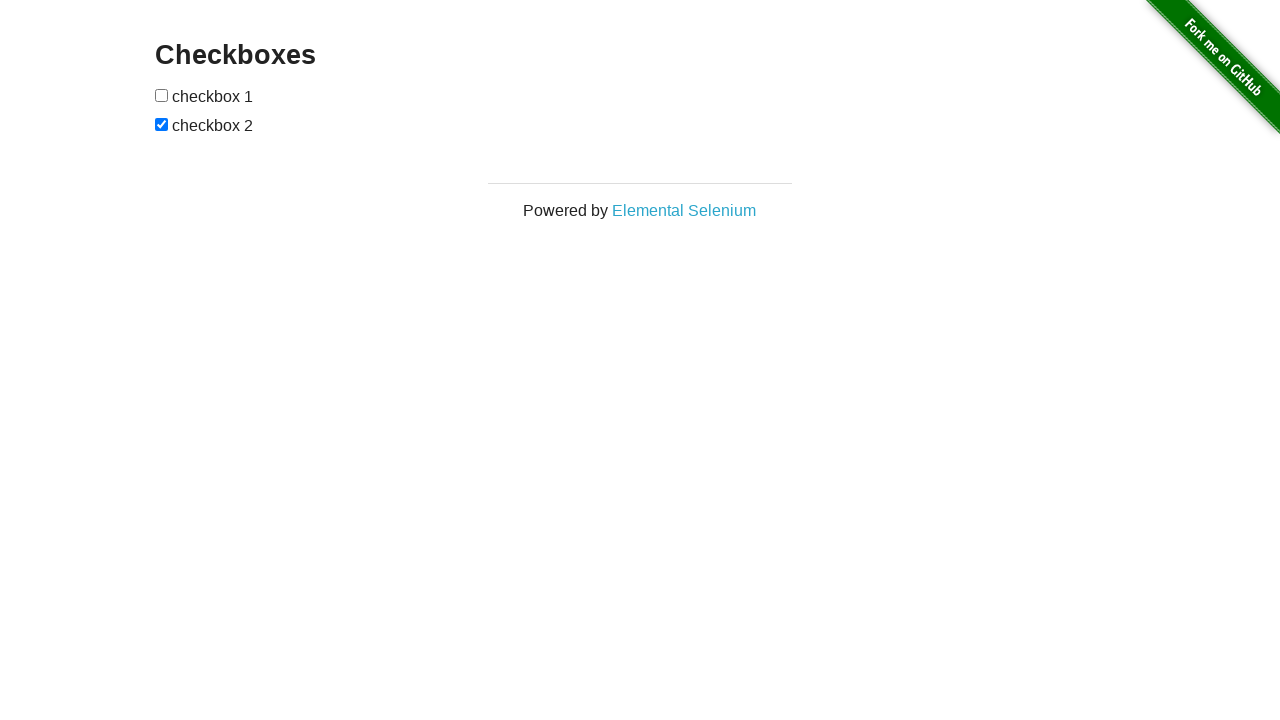

Located first checkbox element
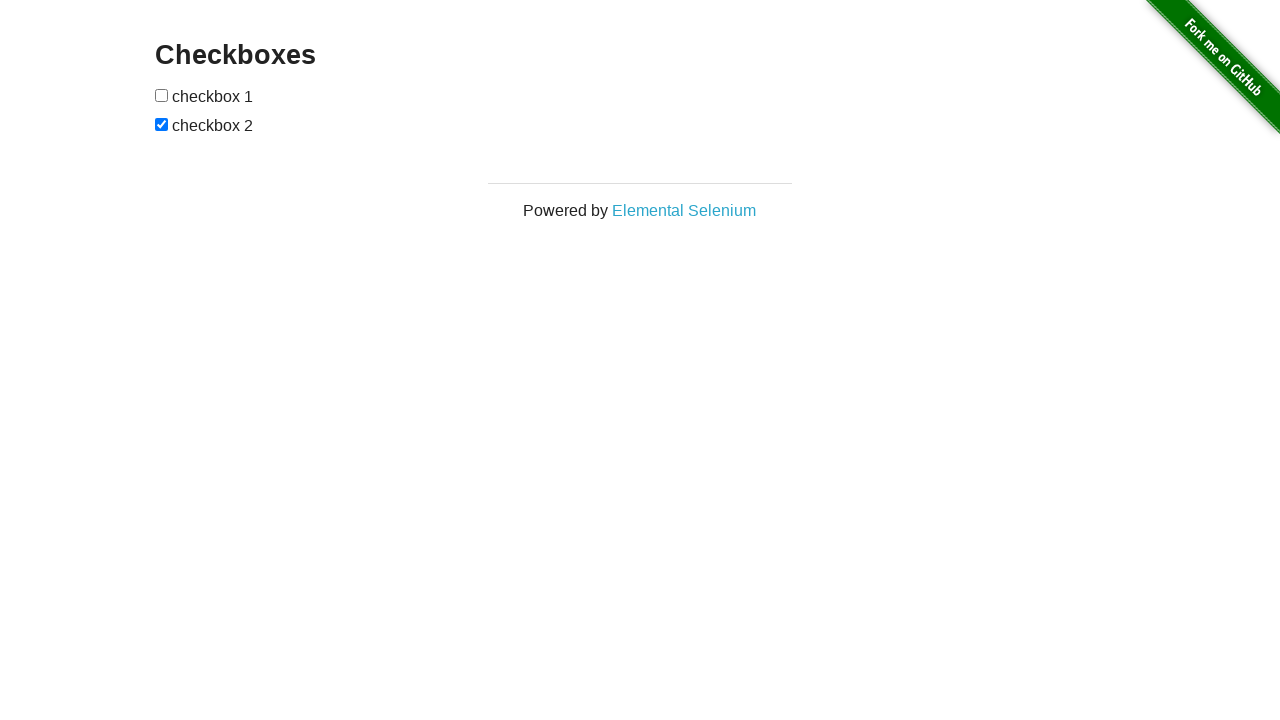

Located second checkbox element
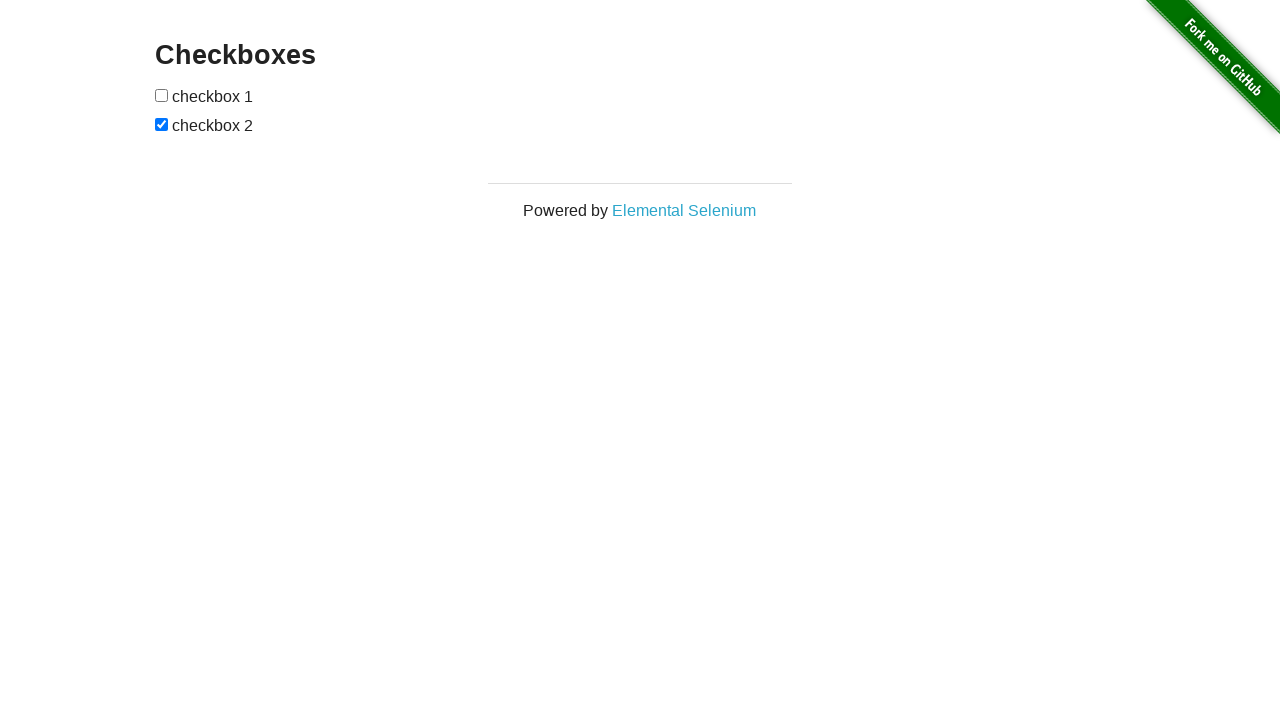

Checked the first checkbox at (162, 95) on form#checkboxes input[type="checkbox"] >> nth=0
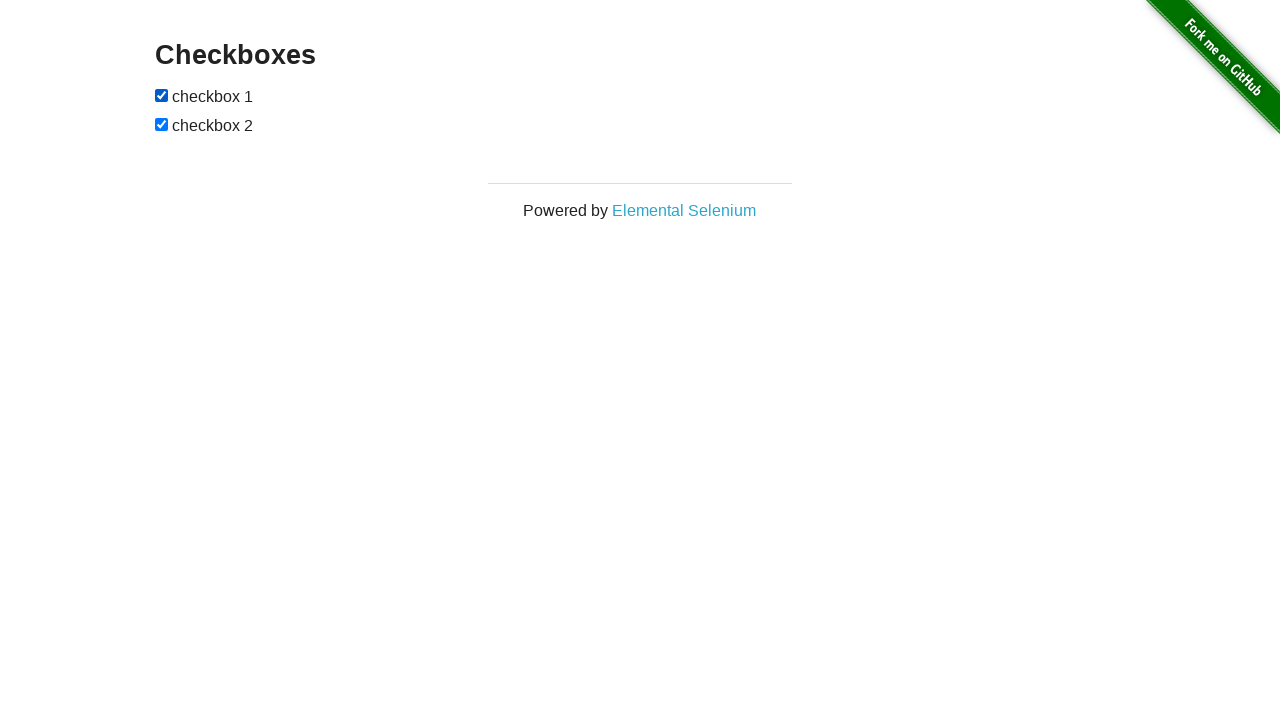

Unchecked the second checkbox at (162, 124) on form#checkboxes input[type="checkbox"] >> nth=1
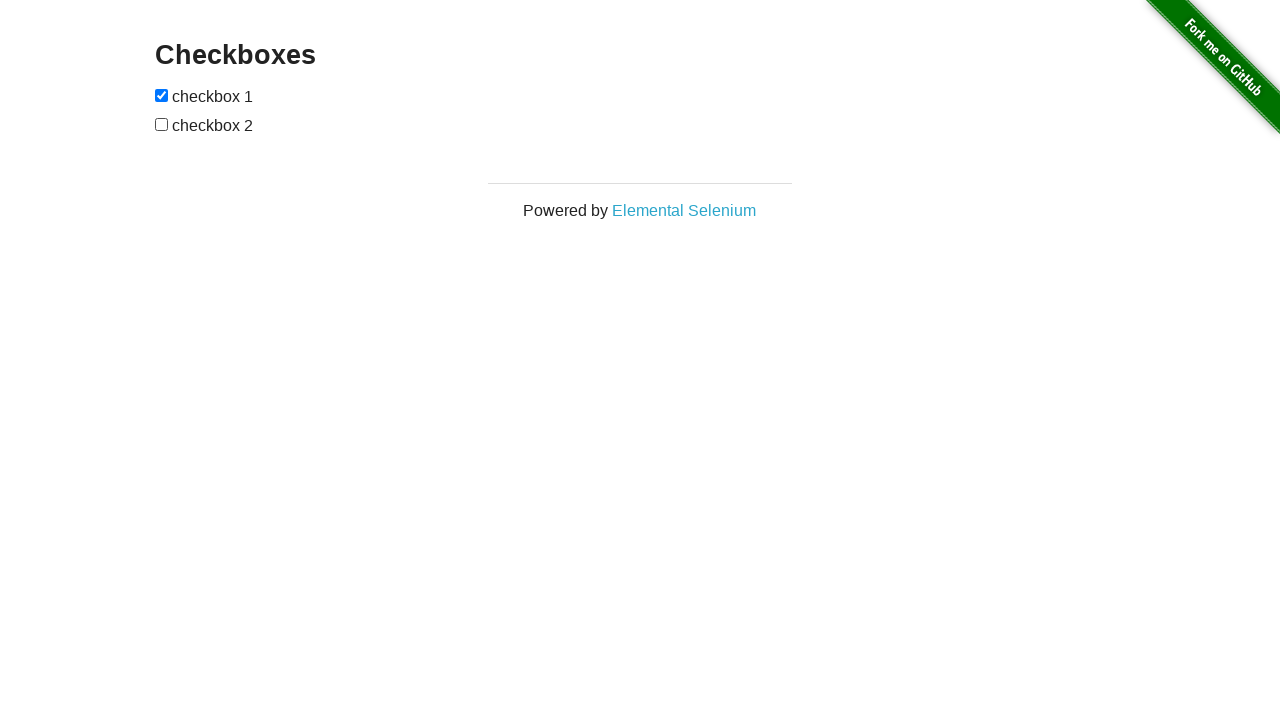

Waited 500ms to verify checkbox state changes
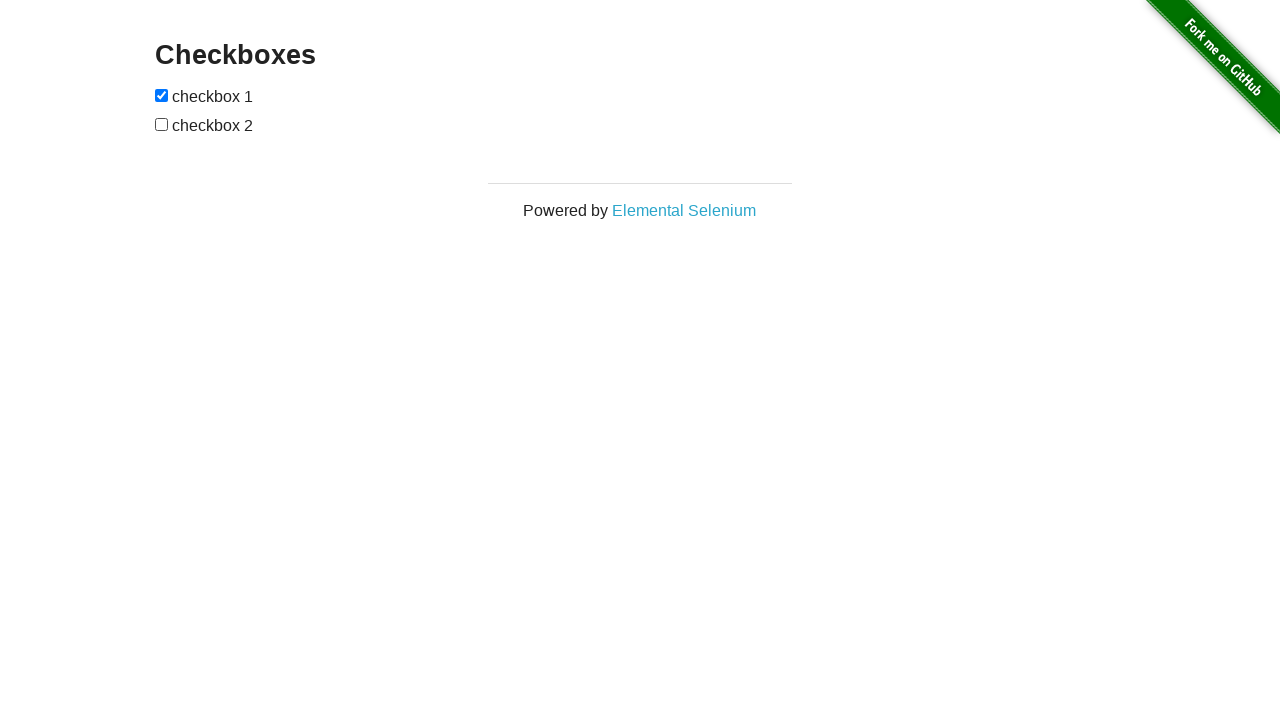

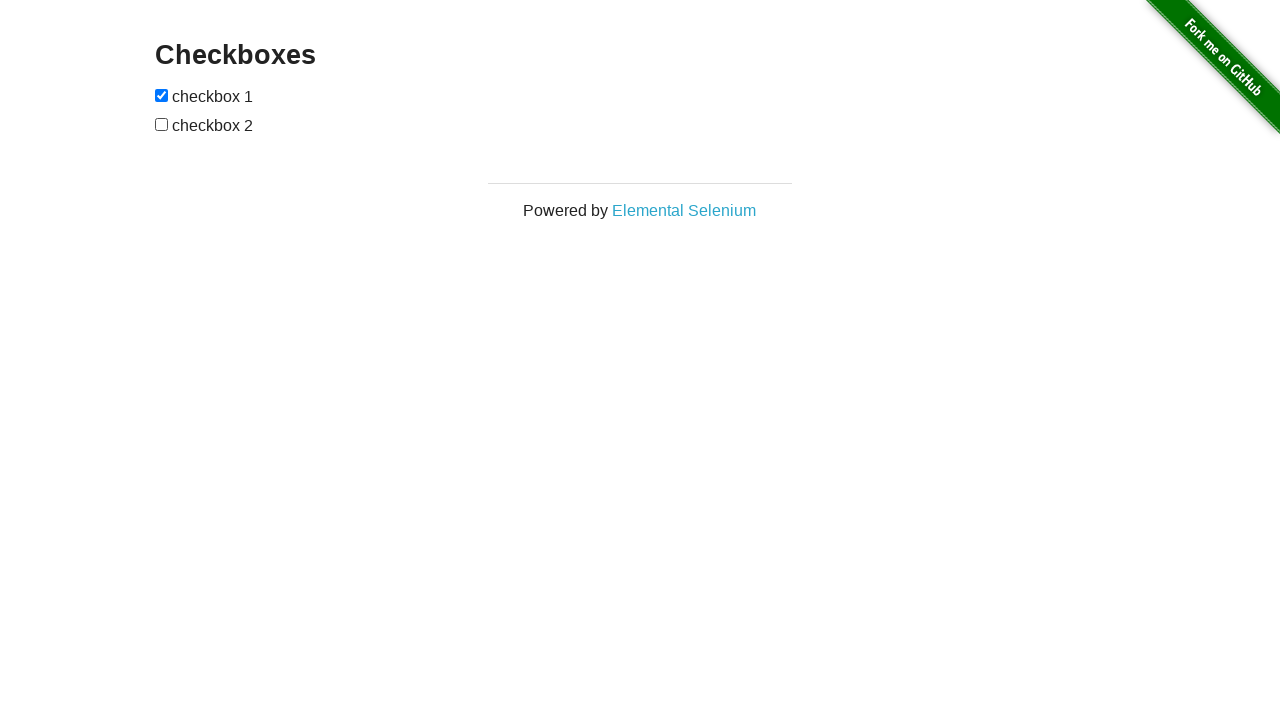